Tests the forgot password form by filling in an email address and submitting the form to request password reset instructions.

Starting URL: https://practice.expandtesting.com/forgot-password

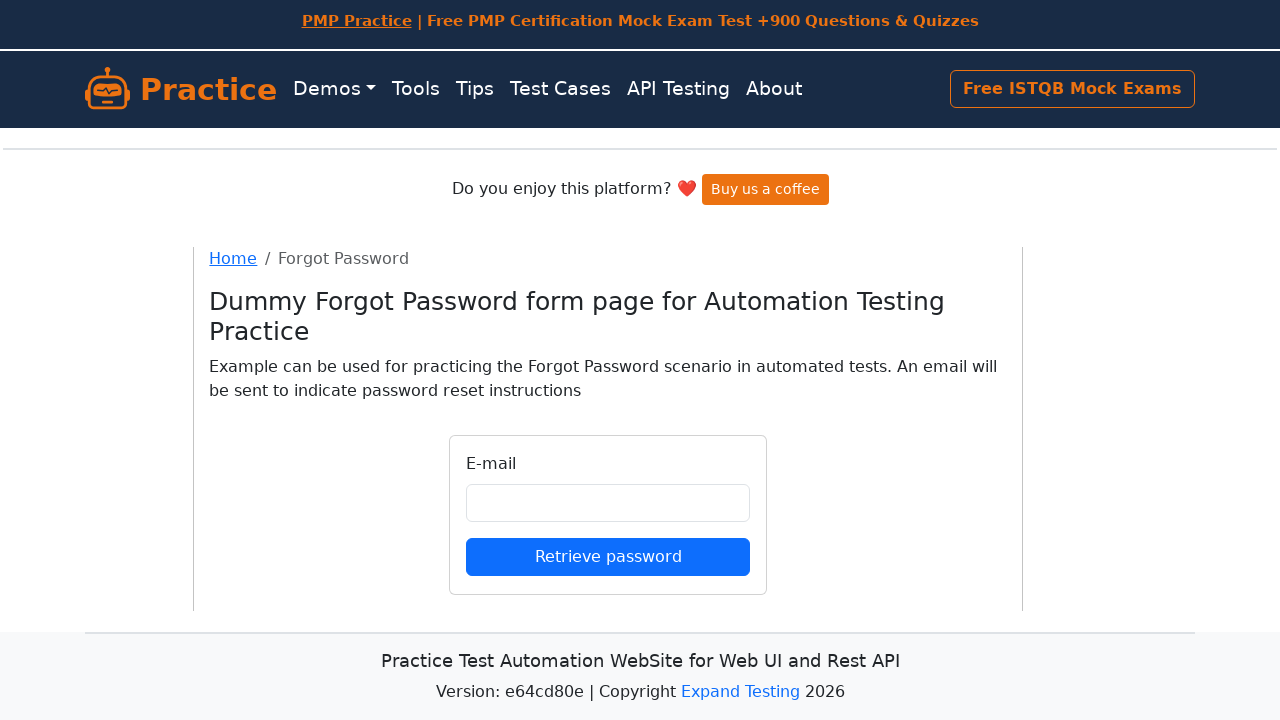

Filled email field with 'johndoe2024@example.com' on input#email
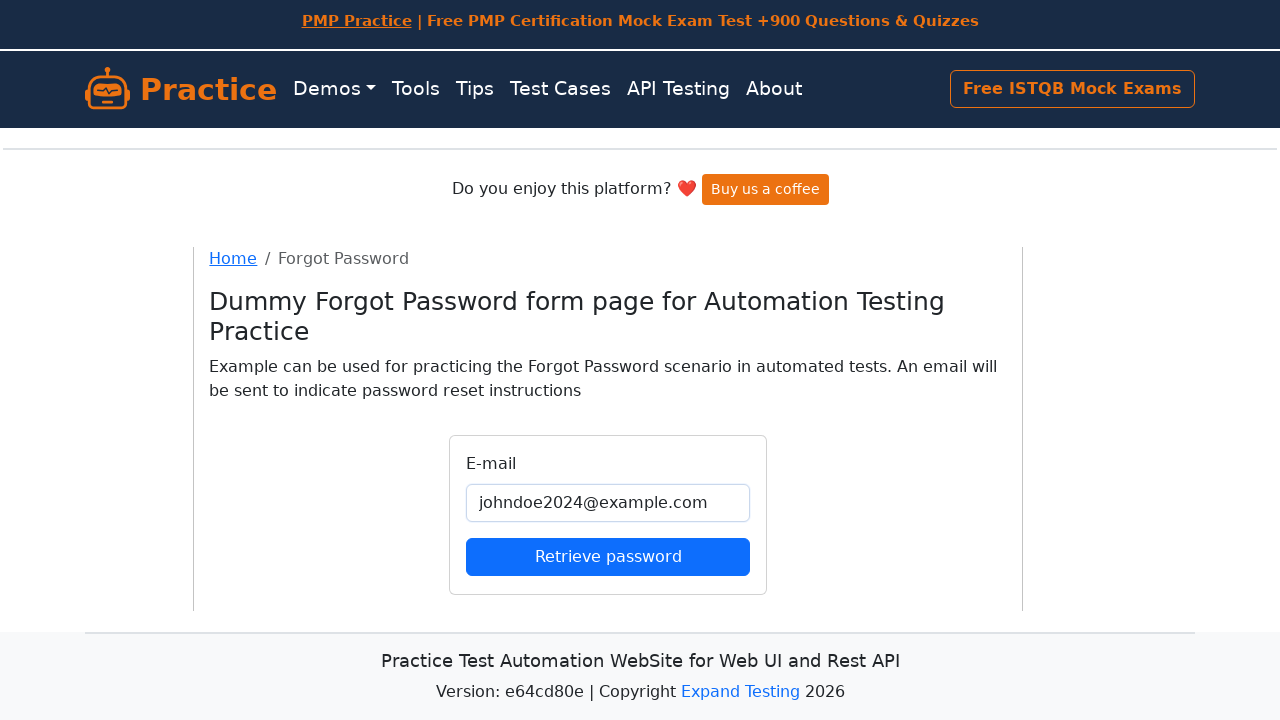

Clicked submit button to request password reset at (608, 556) on button[type='submit']
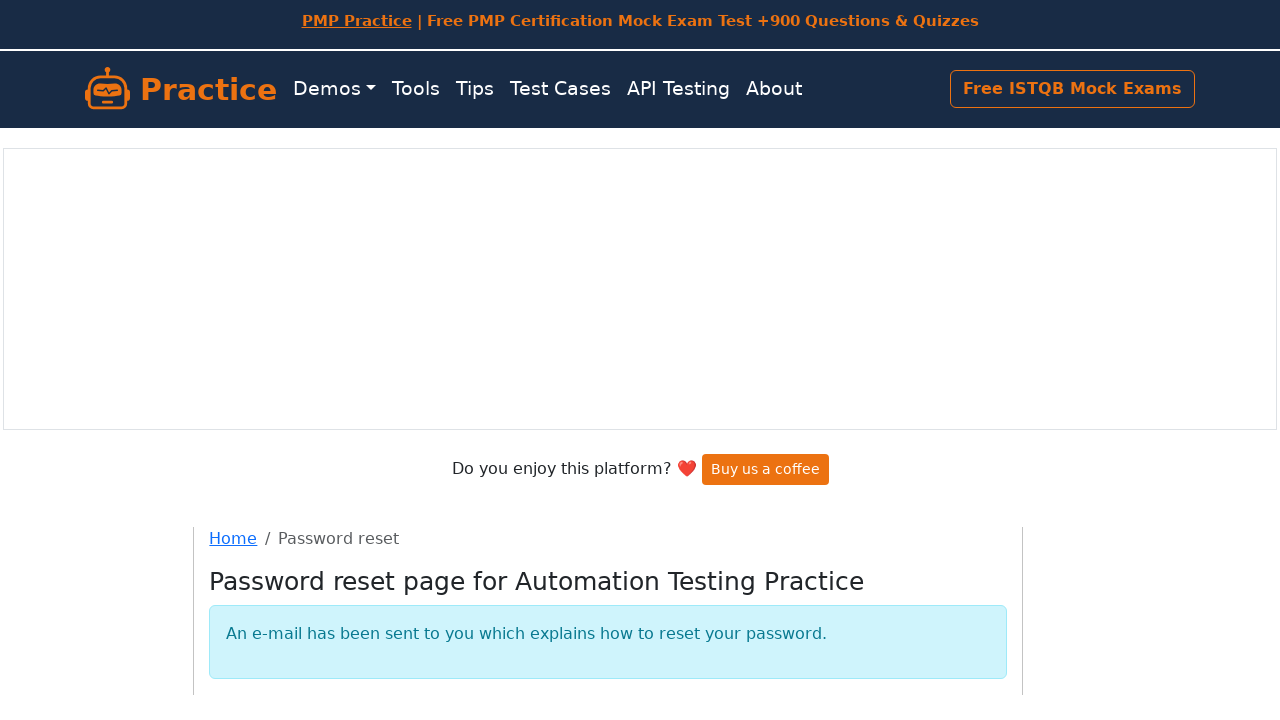

Page loaded after form submission
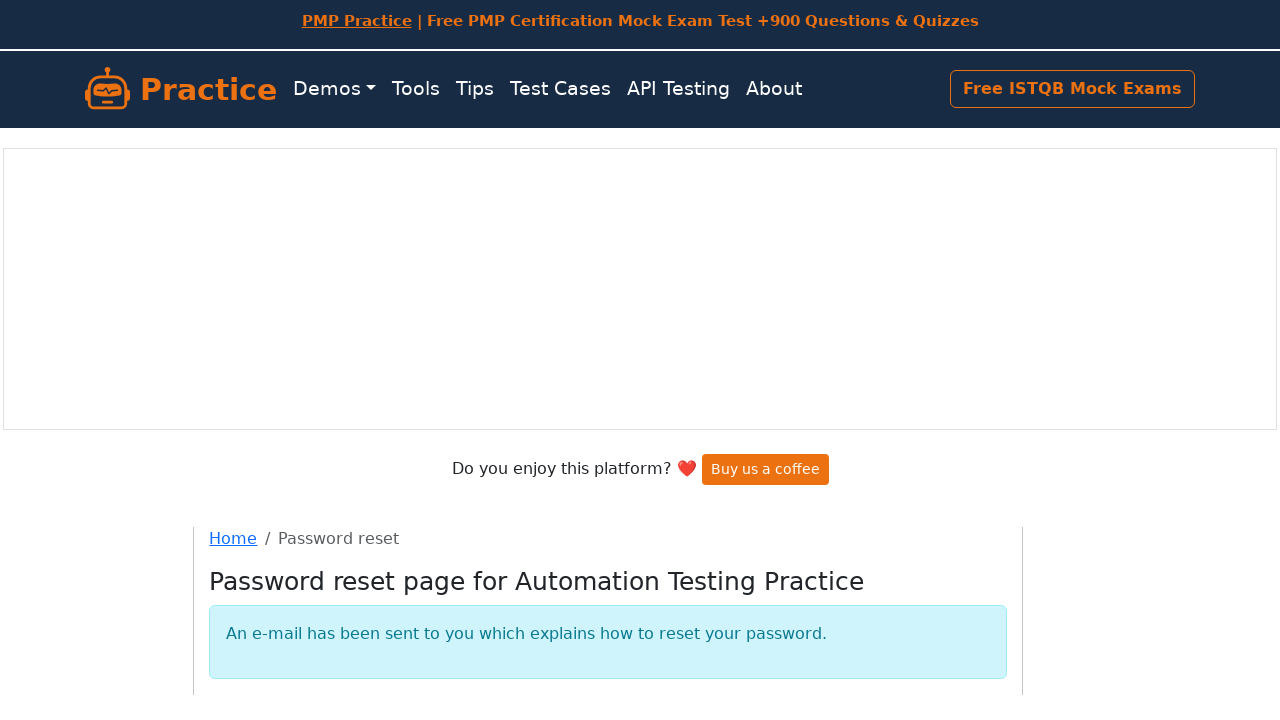

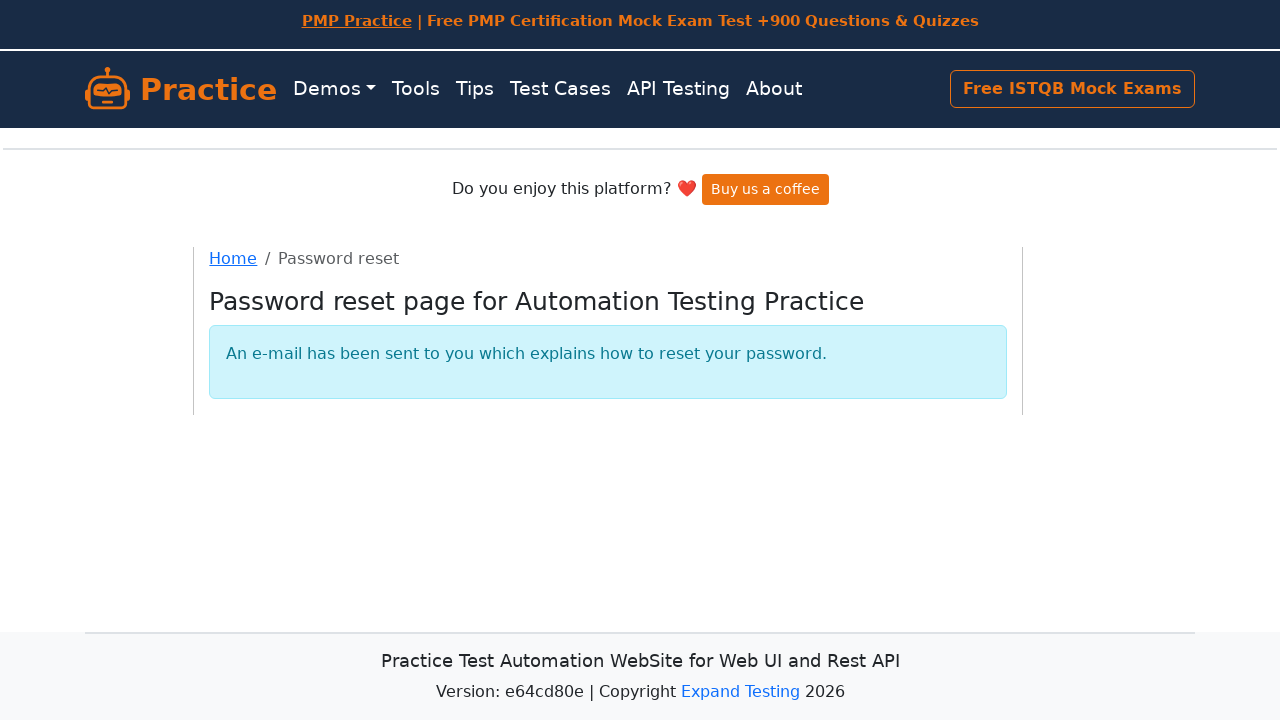